Navigates to the QWOP game, waits for the canvas element to load, clicks on it to focus, and sends keyboard input to play the game.

Starting URL: http://www.foddy.net/Athletics.html?webgl=true

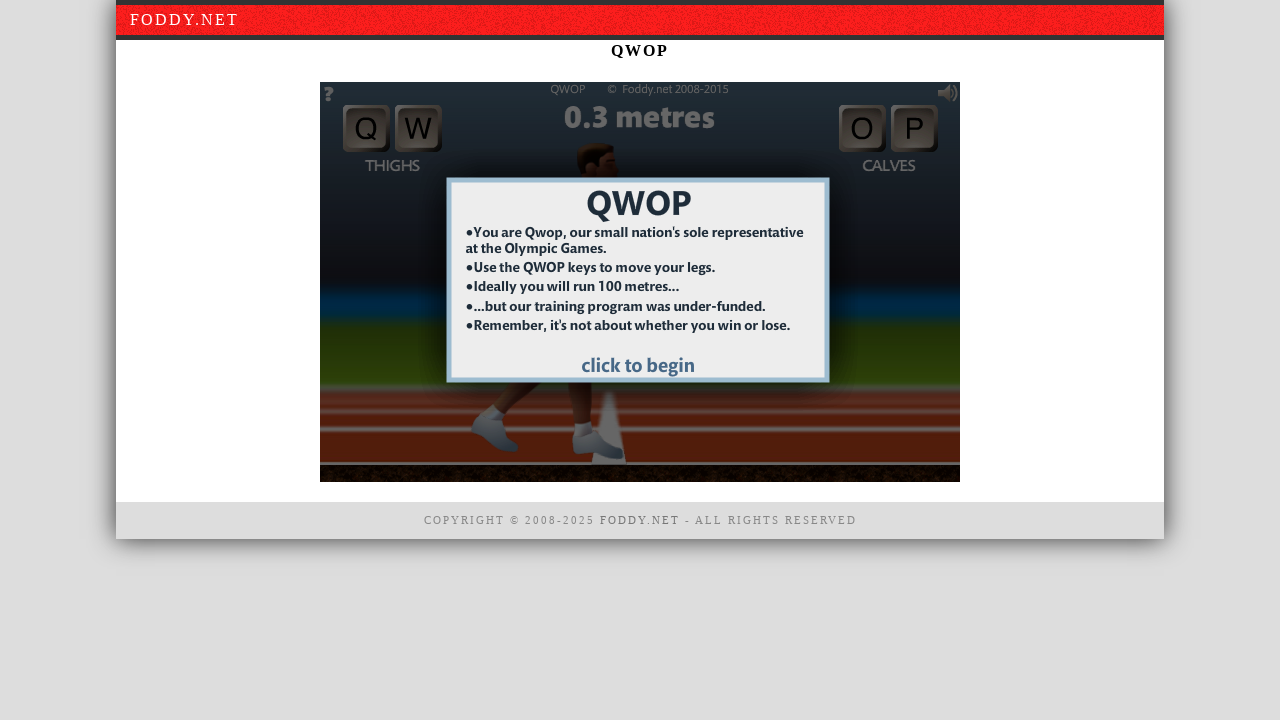

Waited for canvas#window1 element to load
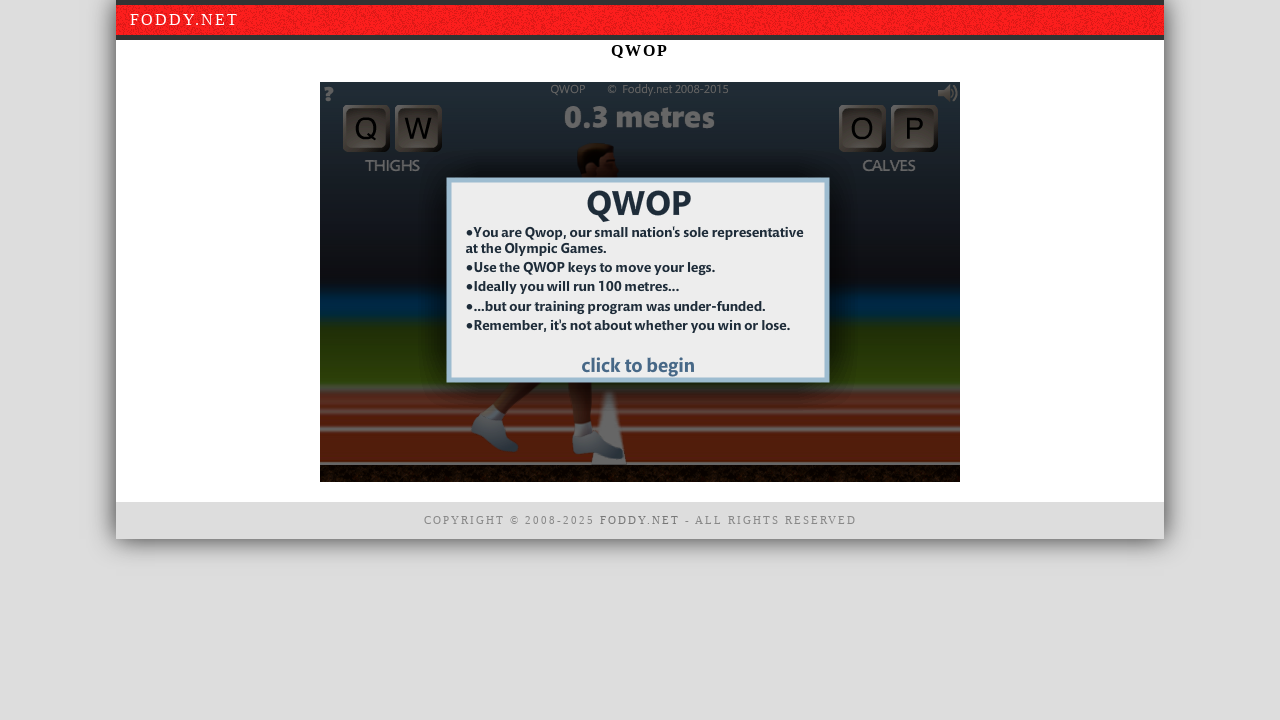

Clicked on canvas to focus it
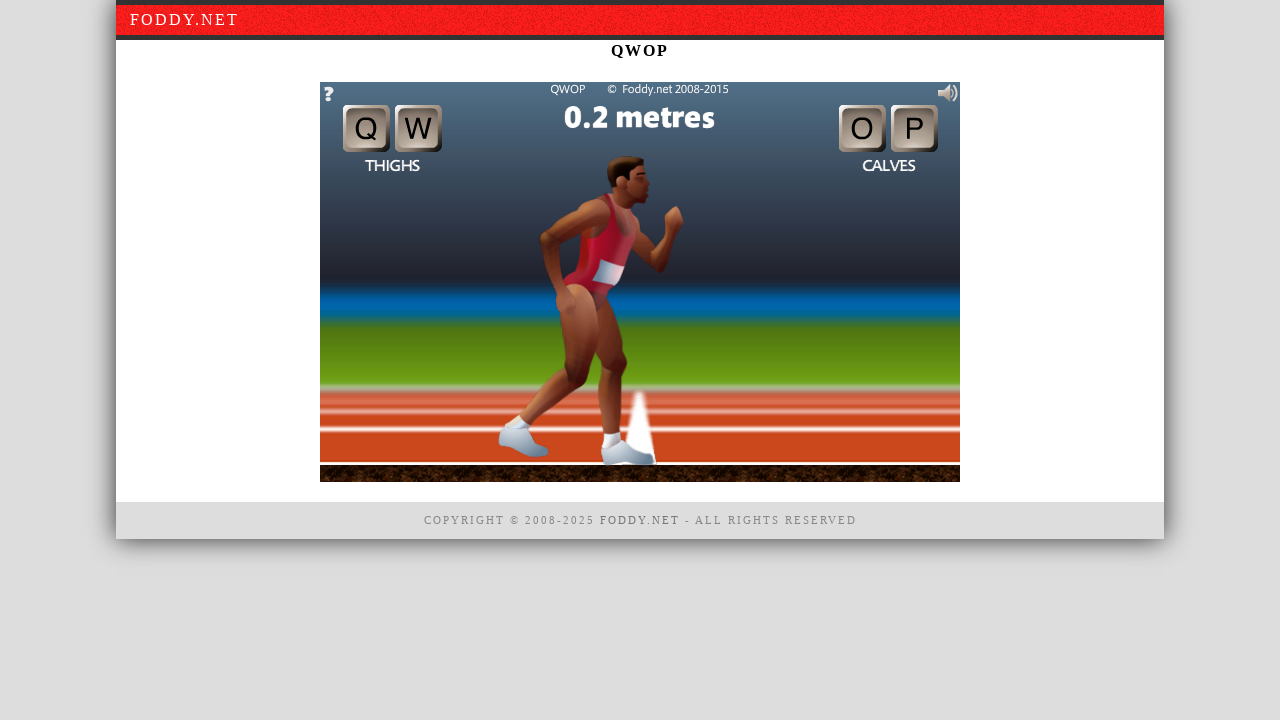

Hovered mouse over canvas element
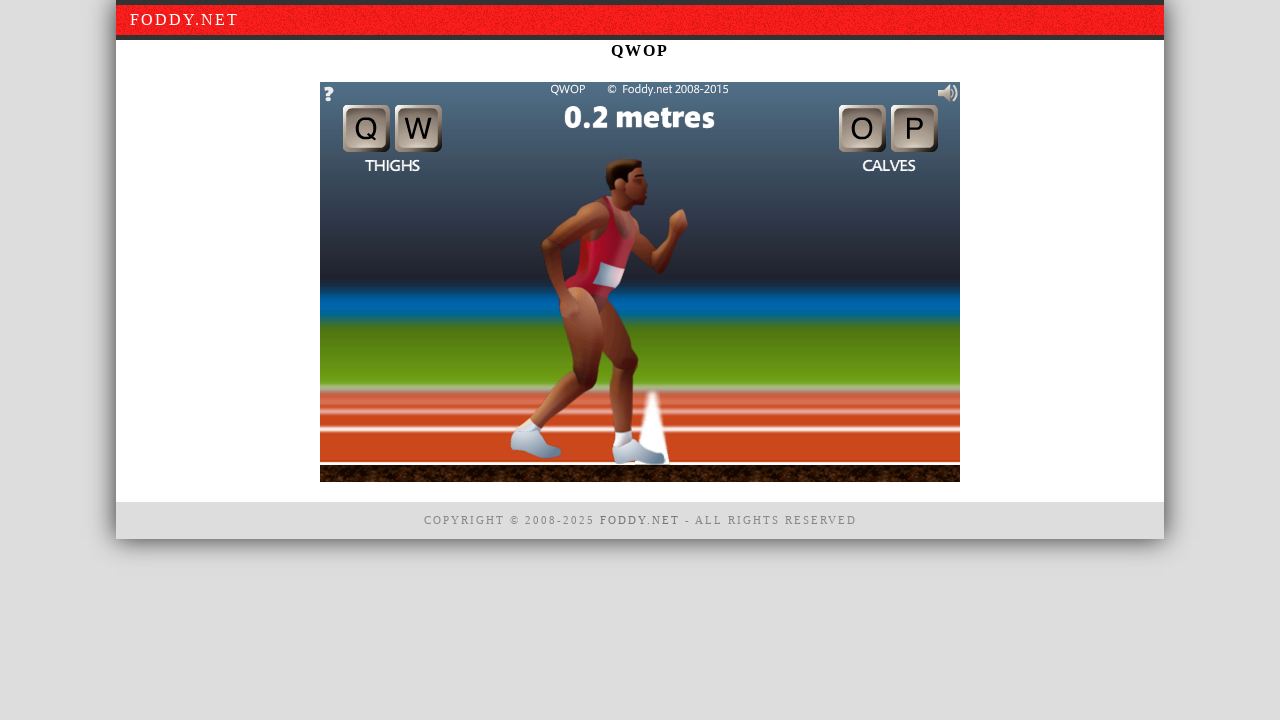

Clicked canvas again to ensure focus
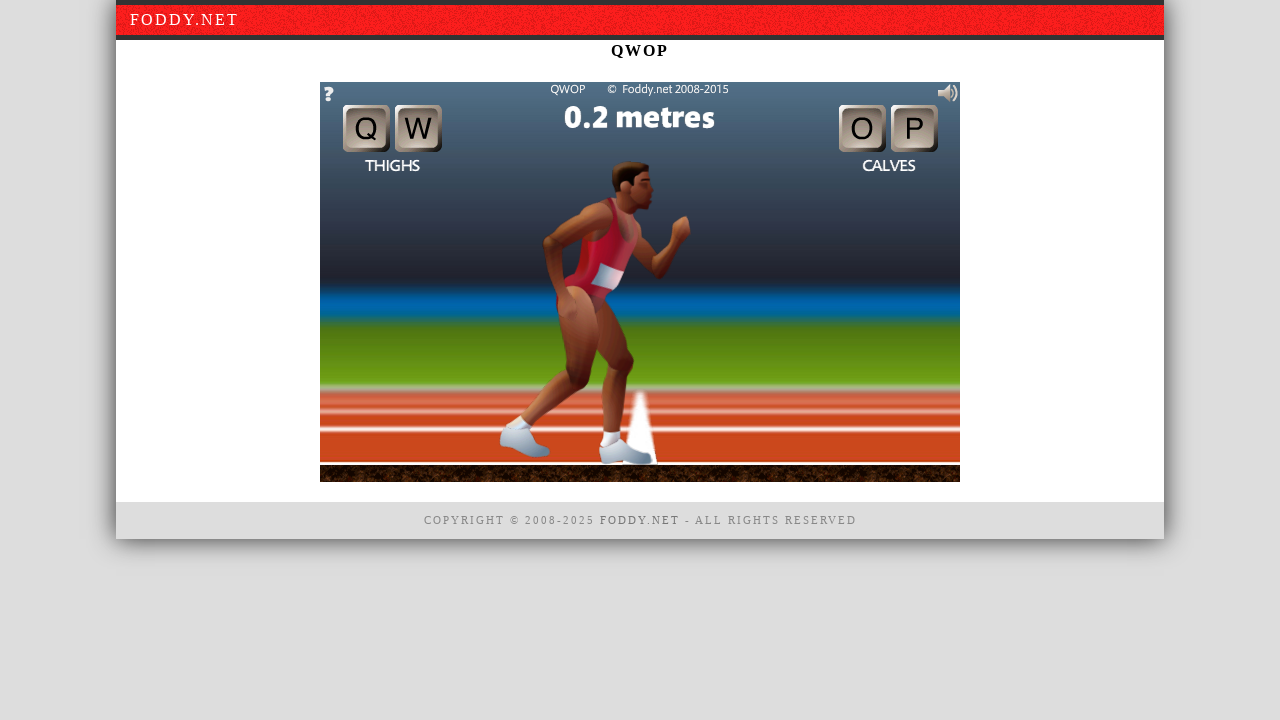

Sent keyboard input 'q' to play the game
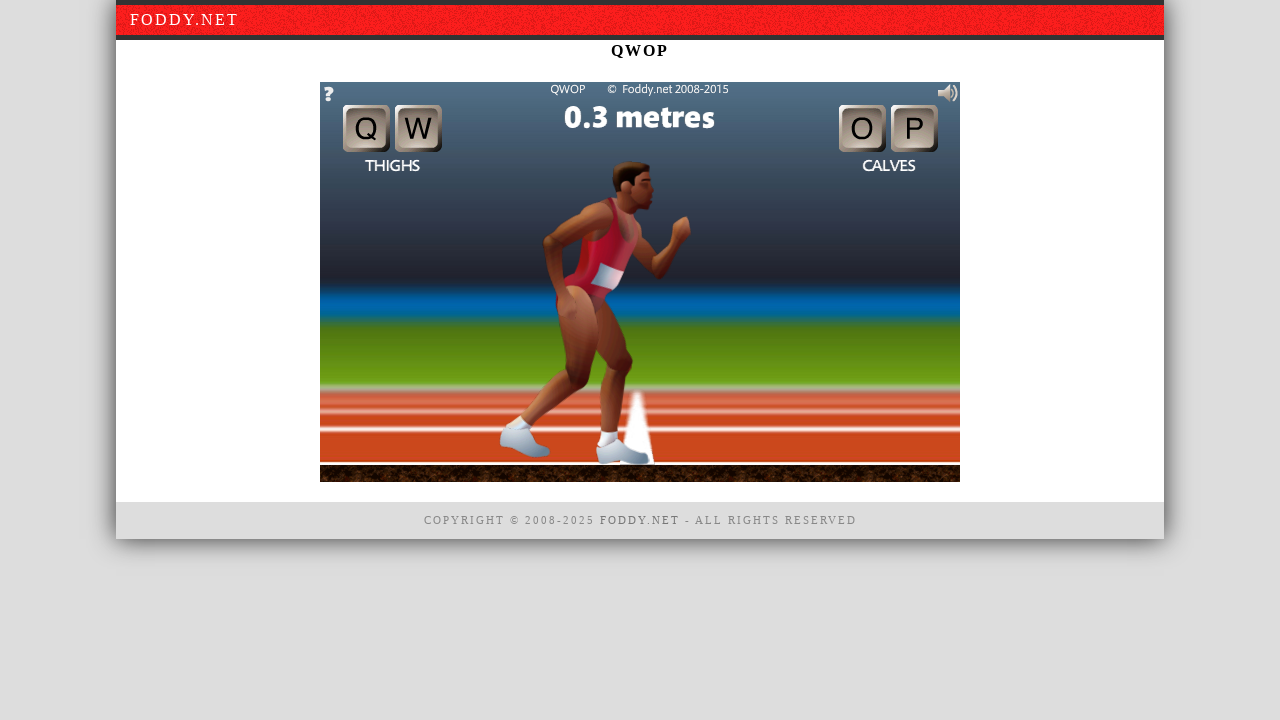

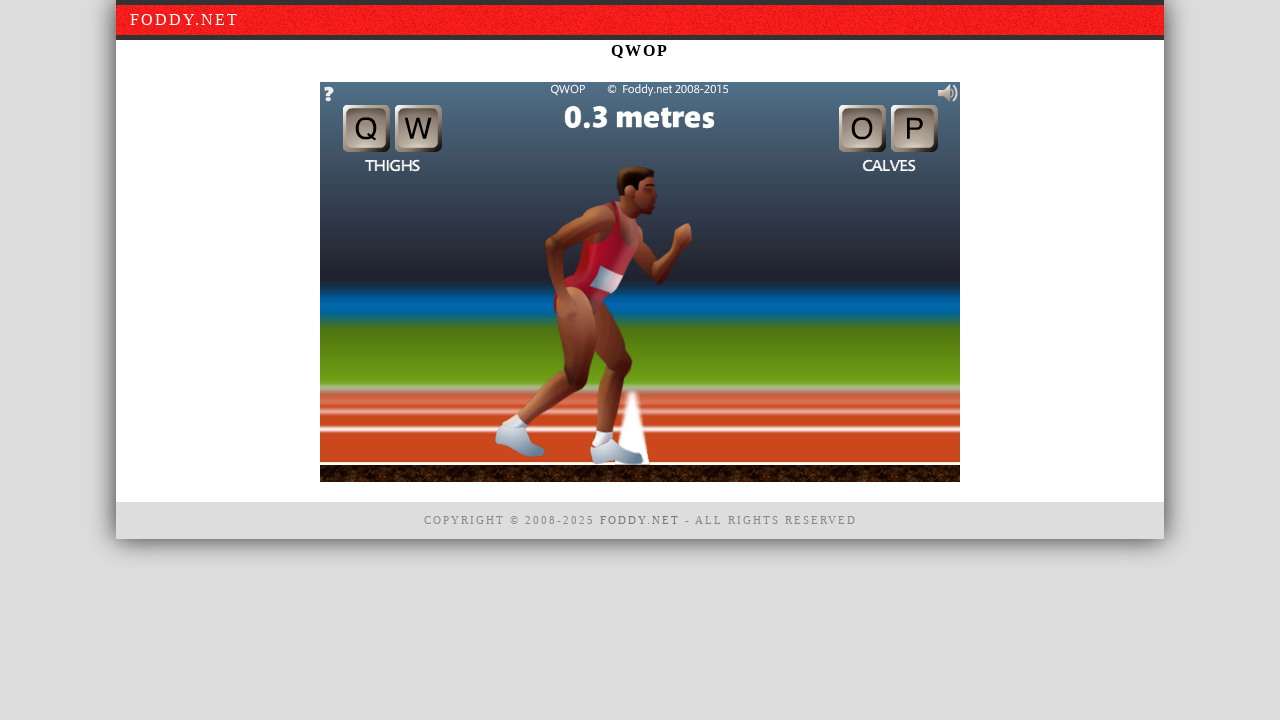